Tests back and forth browser navigation by clicking on the A/B Testing link, verifying the page title, navigating back to the home page, and verifying the home page title.

Starting URL: https://practice.cydeo.com

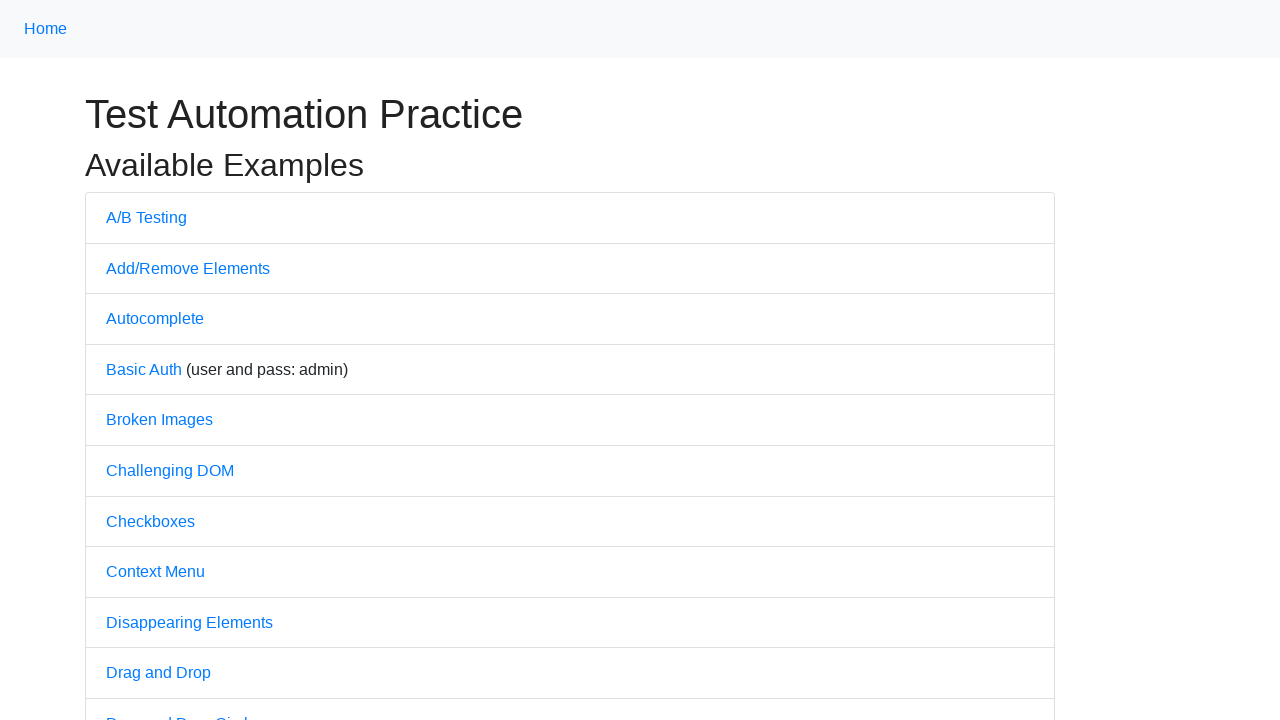

Clicked on A/B Testing link at (146, 217) on text=A/B Testing
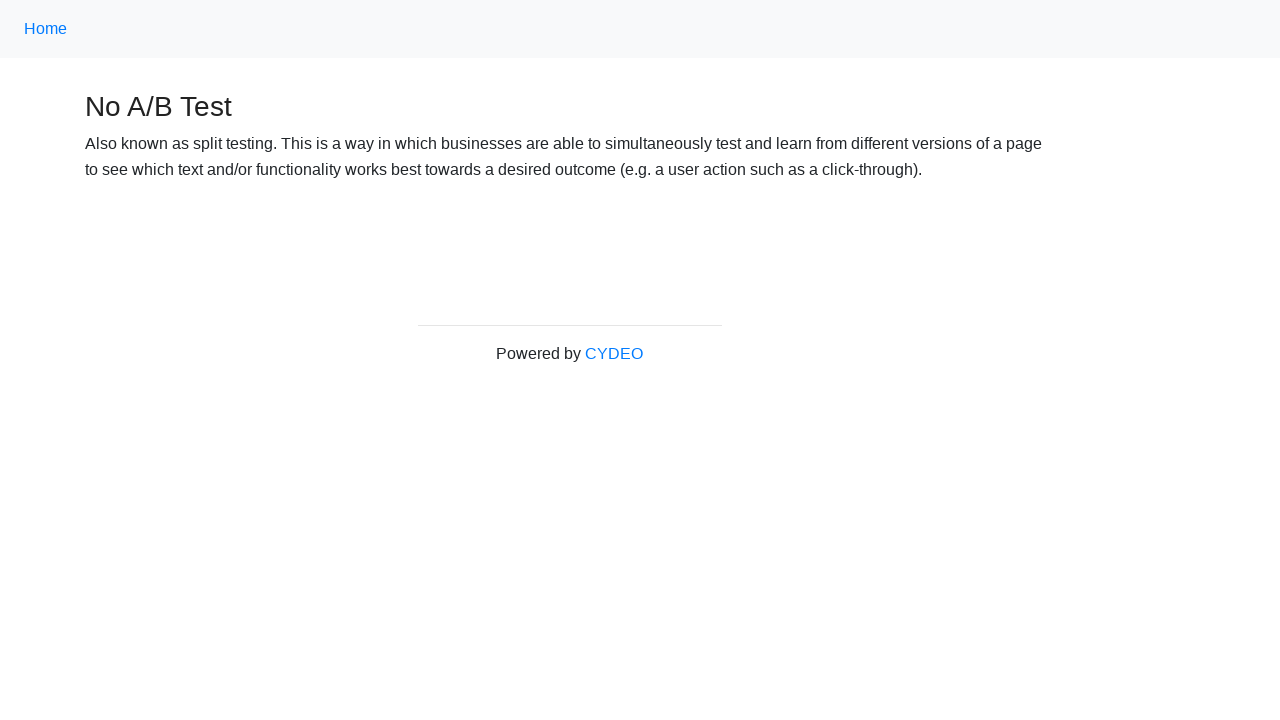

Waited for A/B Testing page to load
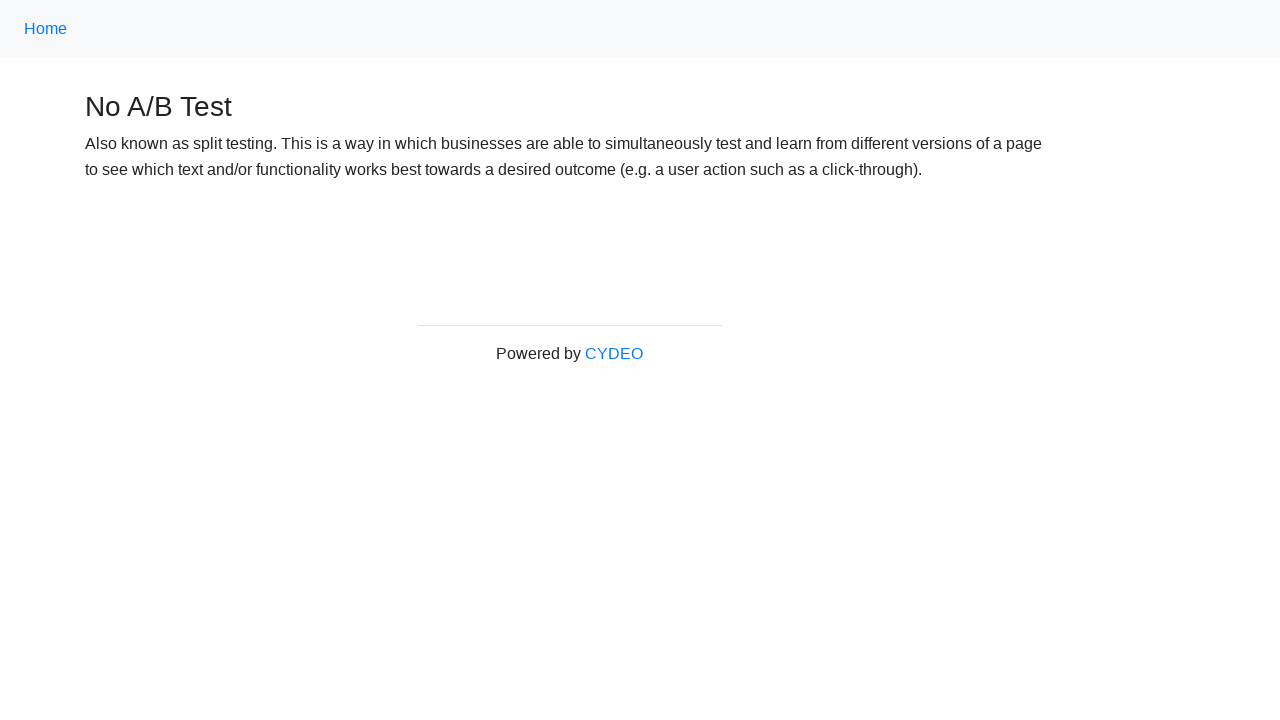

Verified page title is 'No A/B Test'
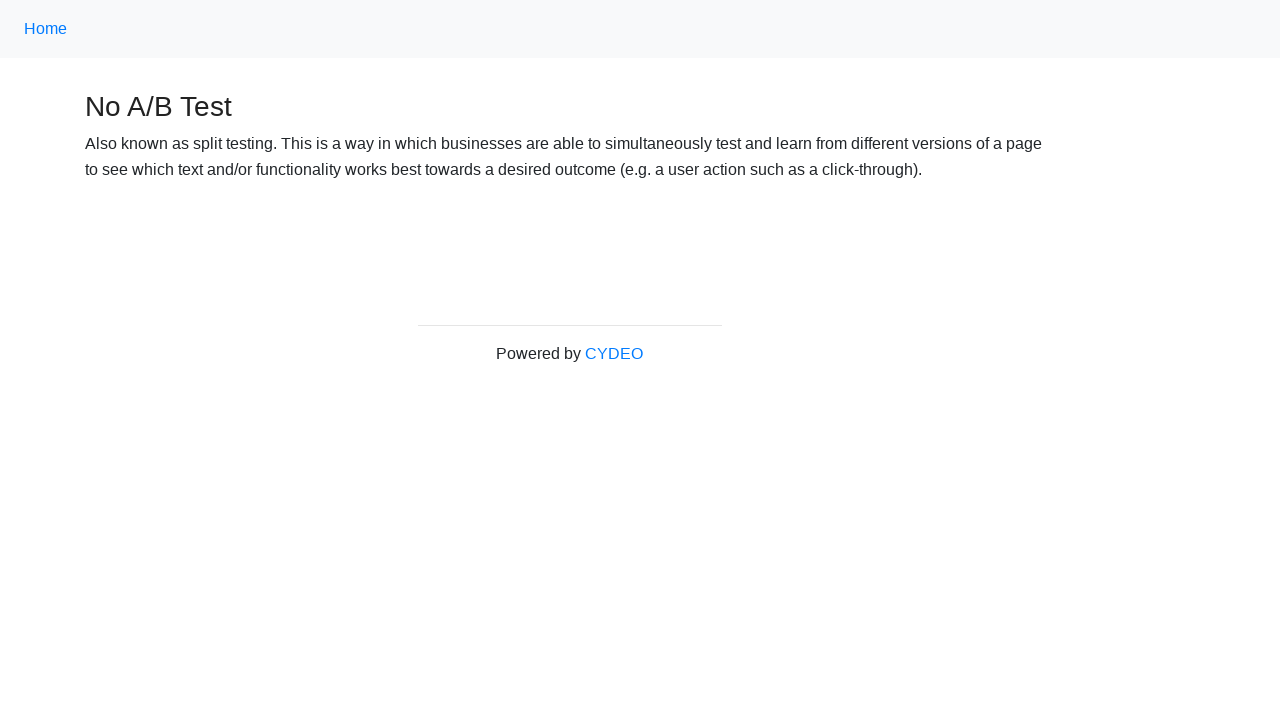

Navigated back to home page
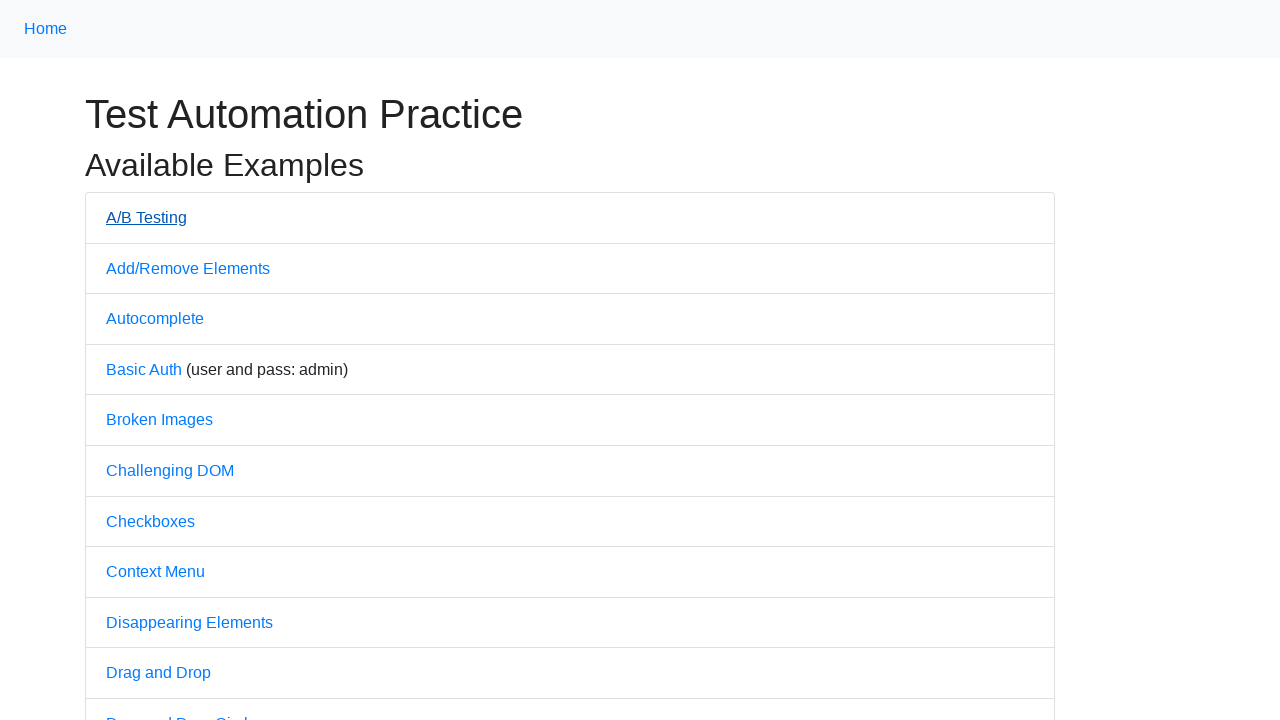

Waited for home page to load
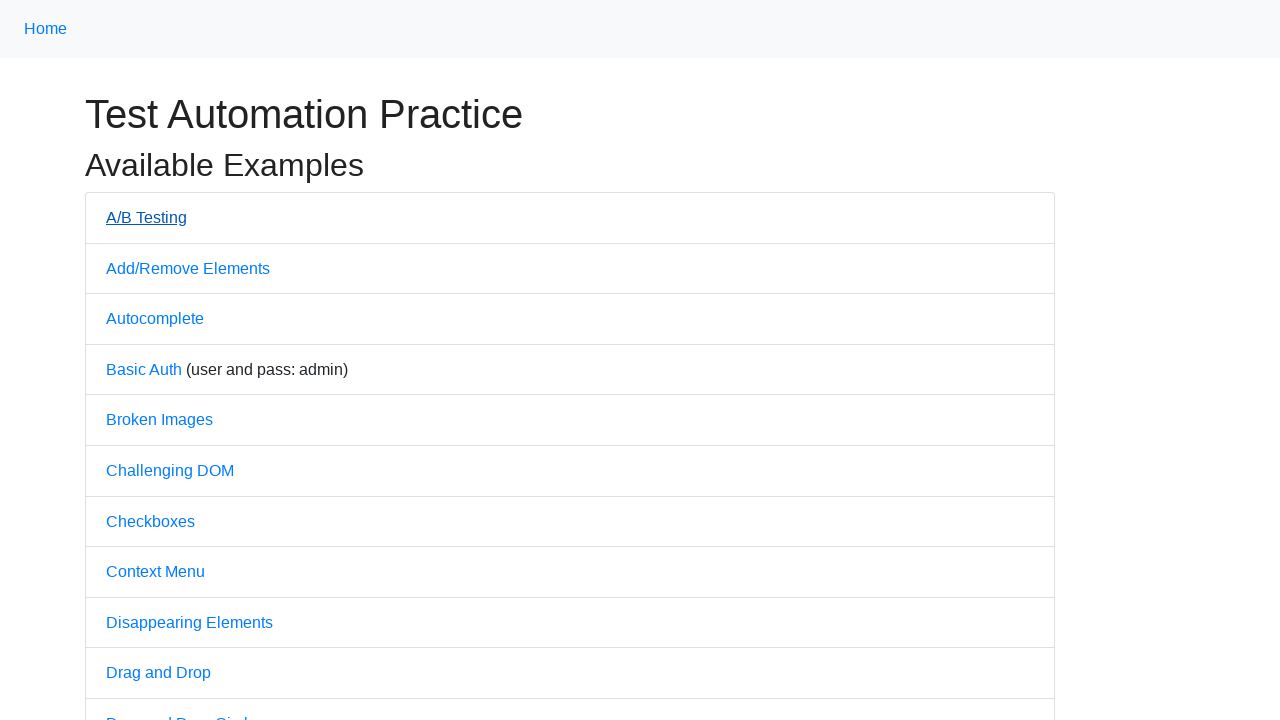

Verified home page title is 'Practice'
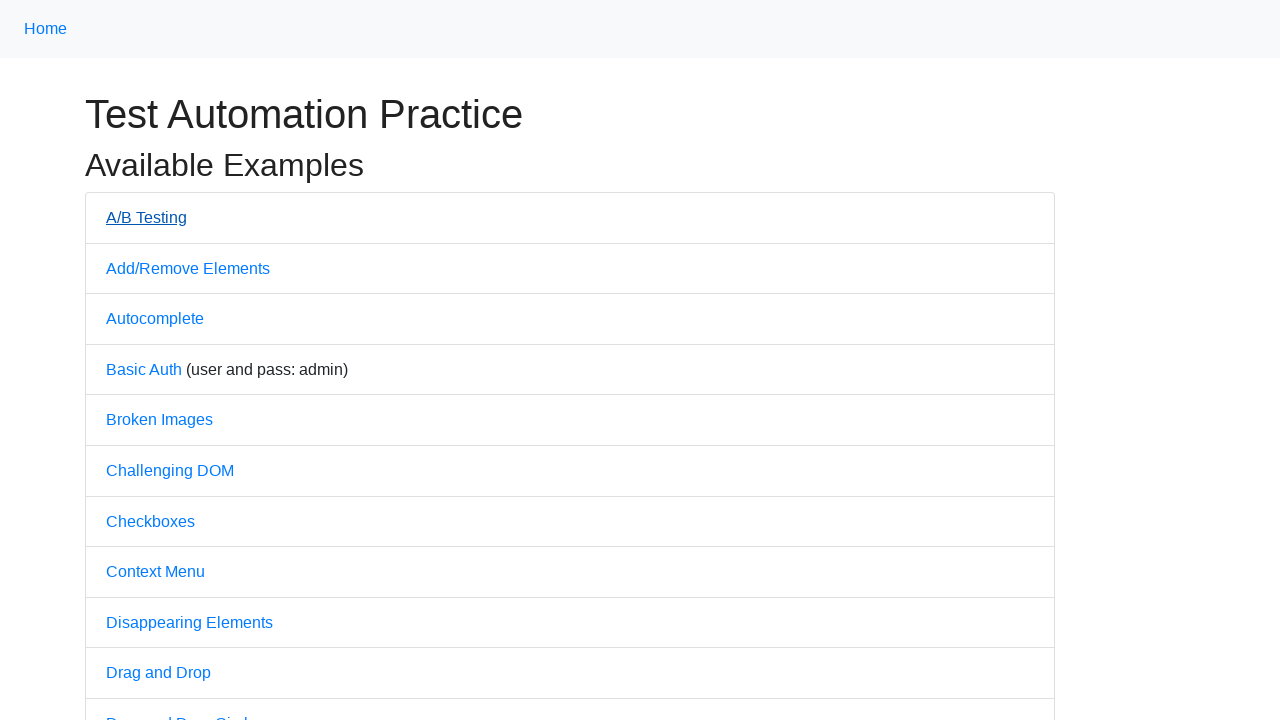

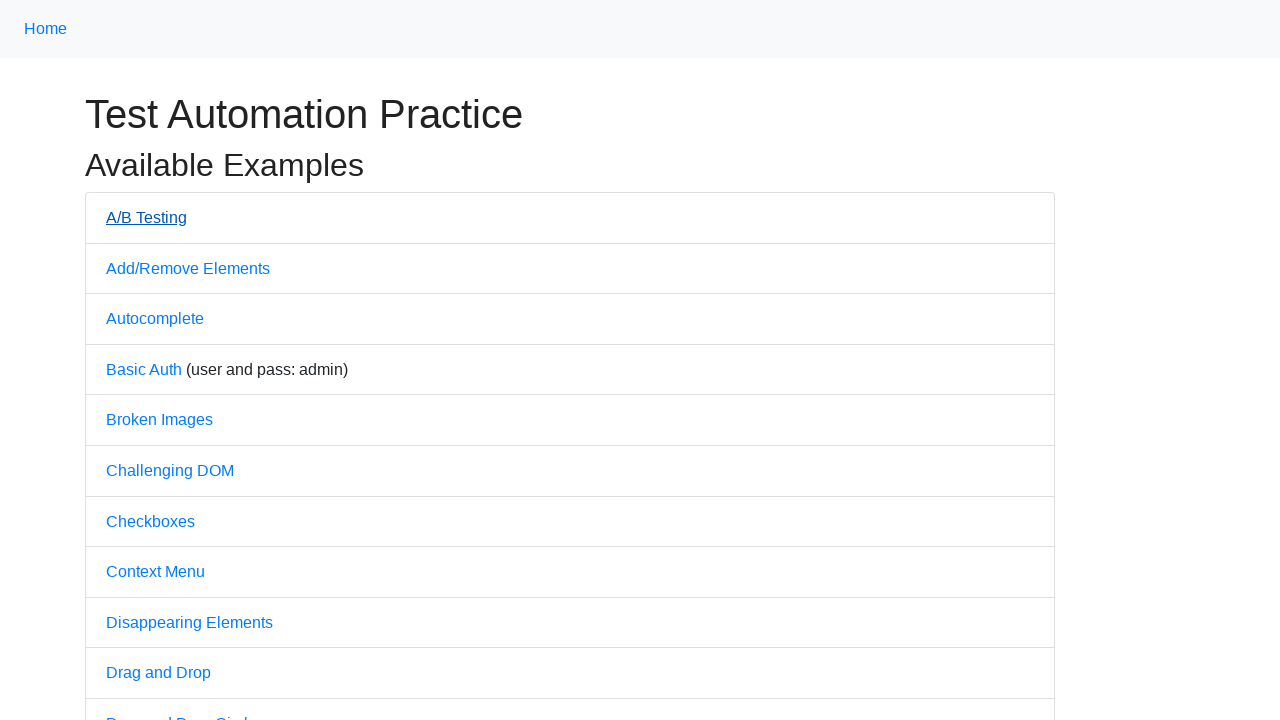